Tests basic checkbox functionality by navigating to the checkbox page and clicking on Basic and Ajax checkboxes to verify they can be checked

Starting URL: https://leafground.com/dashboard.xhtml

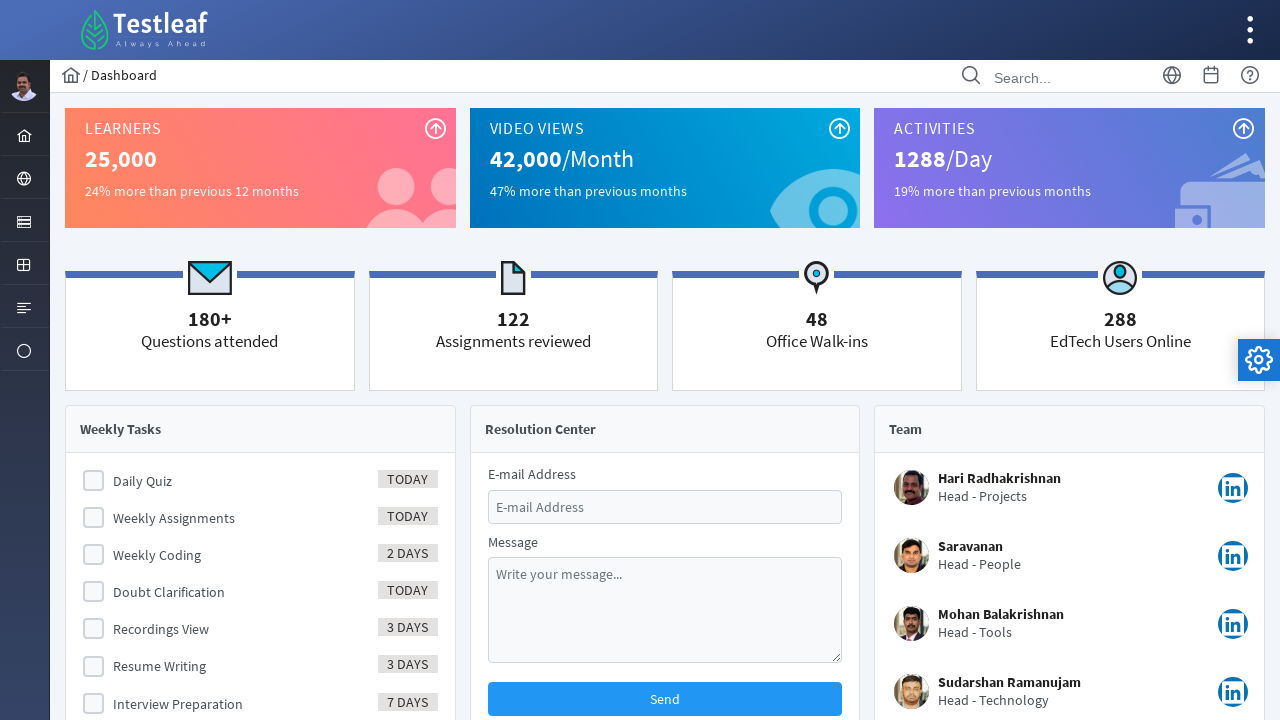

Clicked on Elements menu at (24, 220) on #menuform\:j_idt40
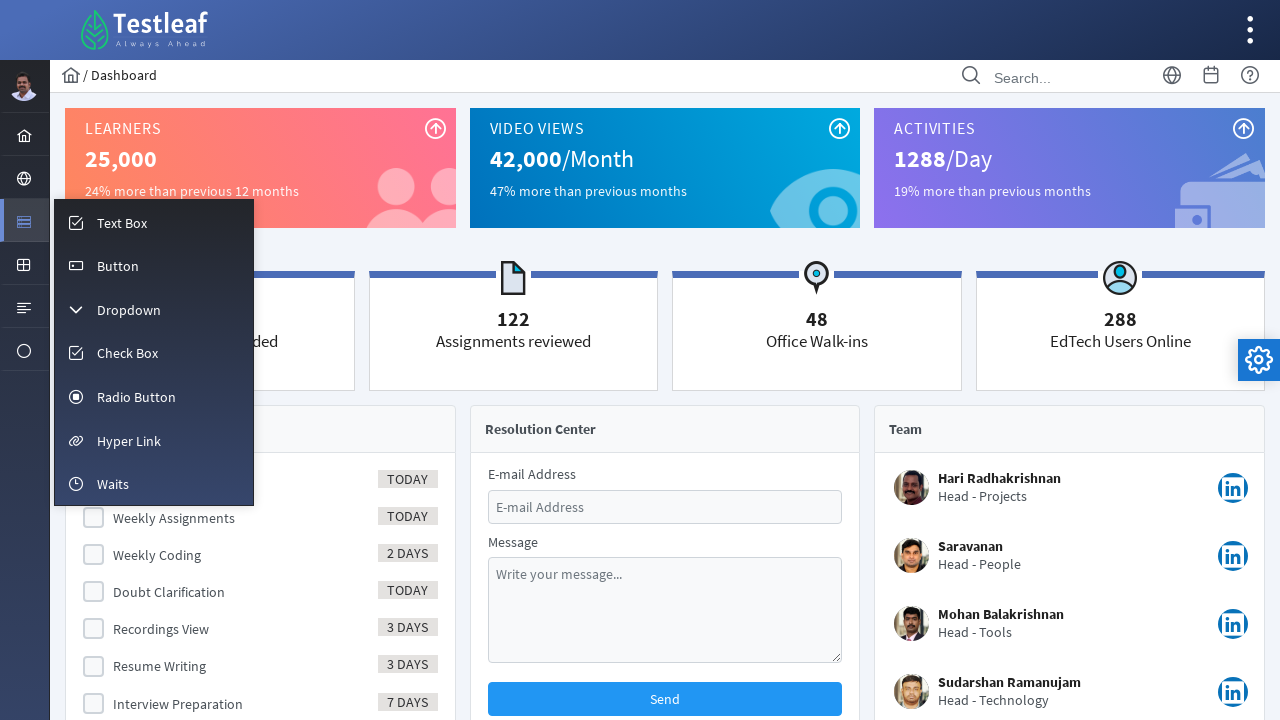

Clicked on Checkbox menu item at (154, 353) on #menuform\:m_checkbox
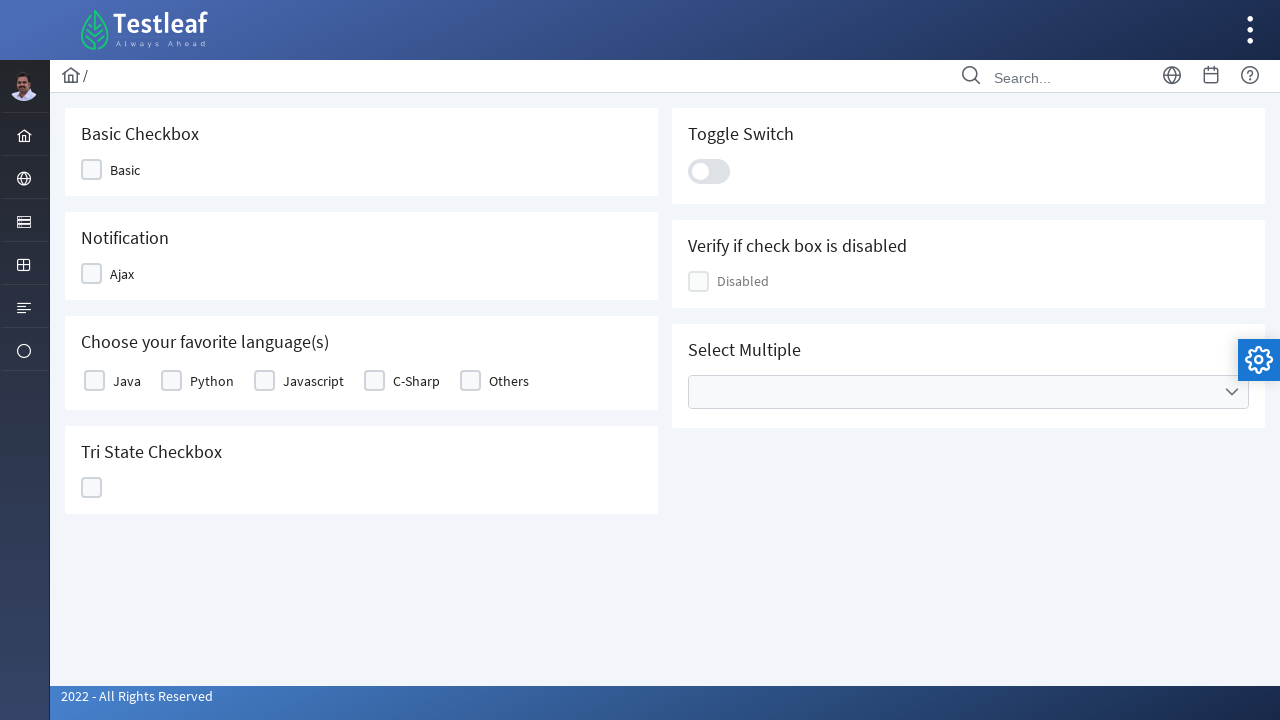

Checkbox page loaded with Basic checkbox visible
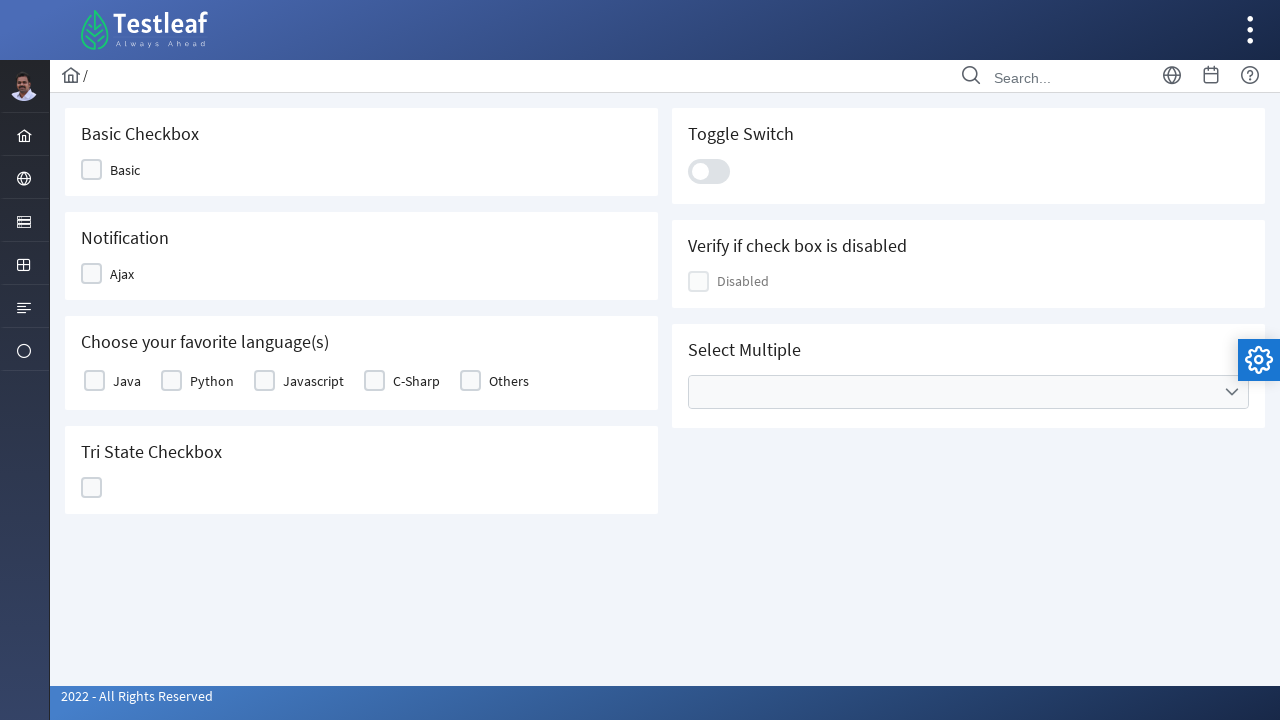

Clicked on Basic checkbox at (125, 170) on xpath=//span[text()='Basic']
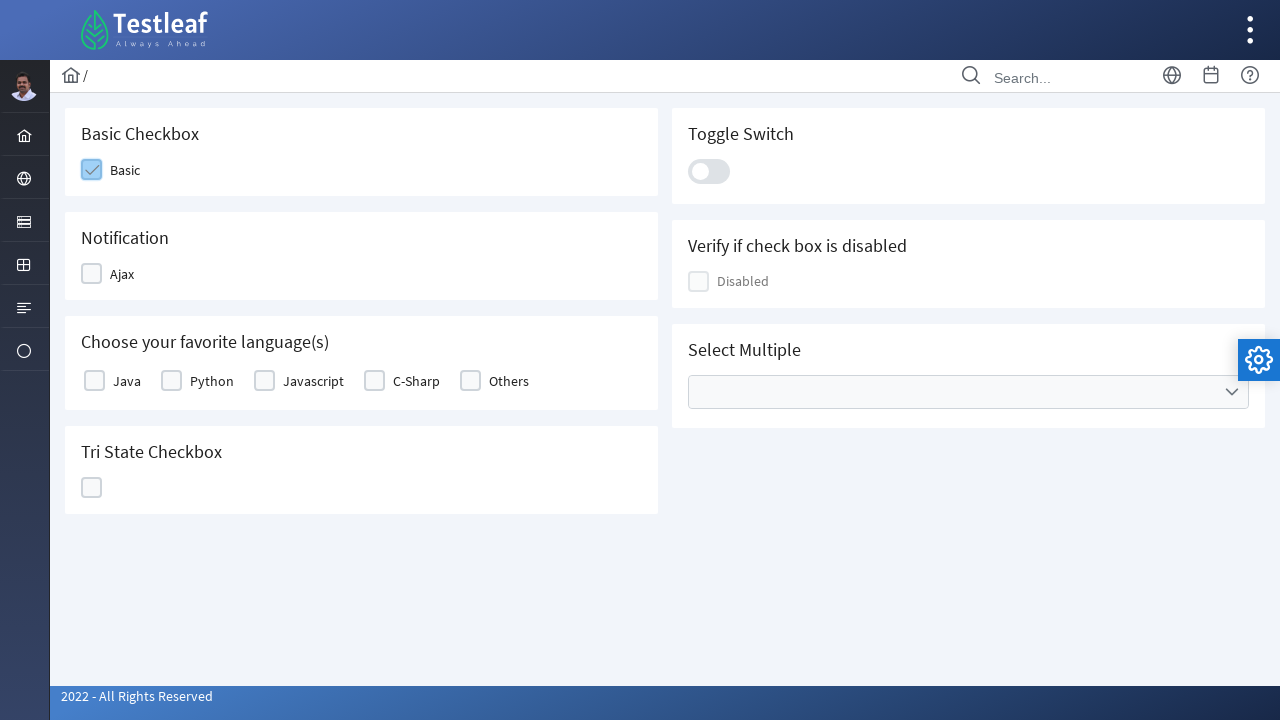

Clicked on Ajax checkbox at (122, 274) on xpath=//span[text()='Ajax']
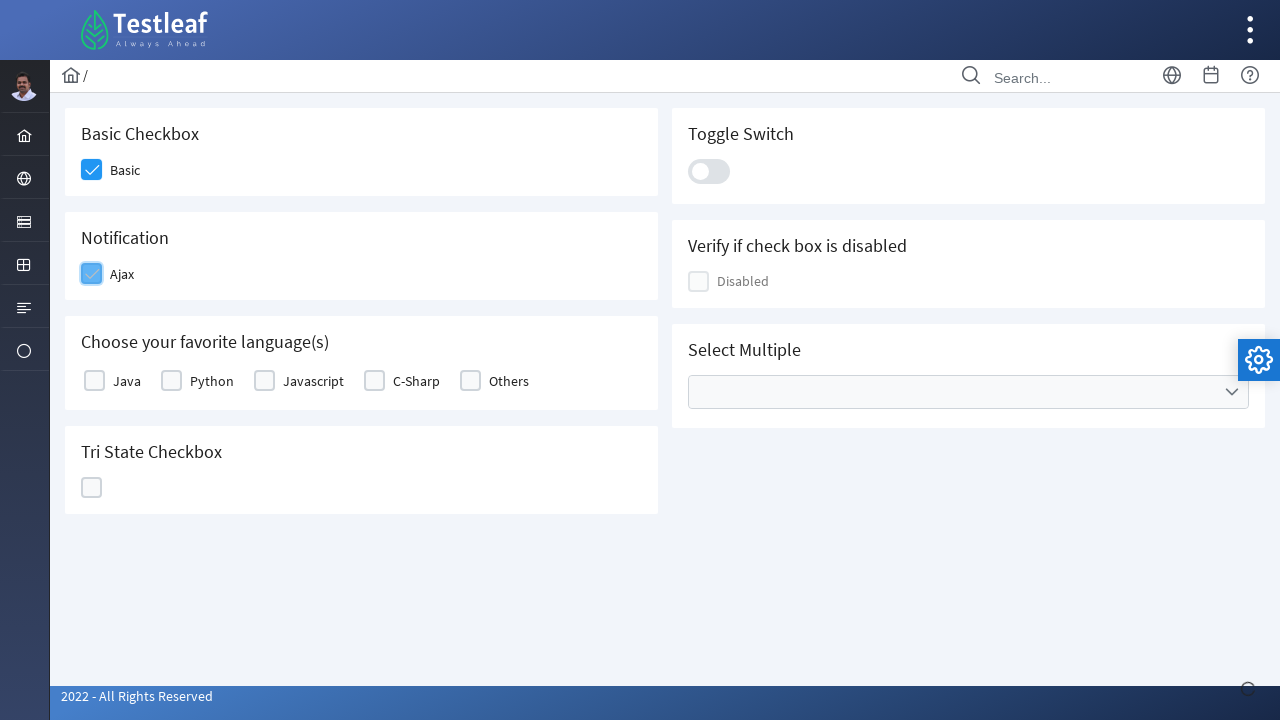

Verified that checkbox is checked
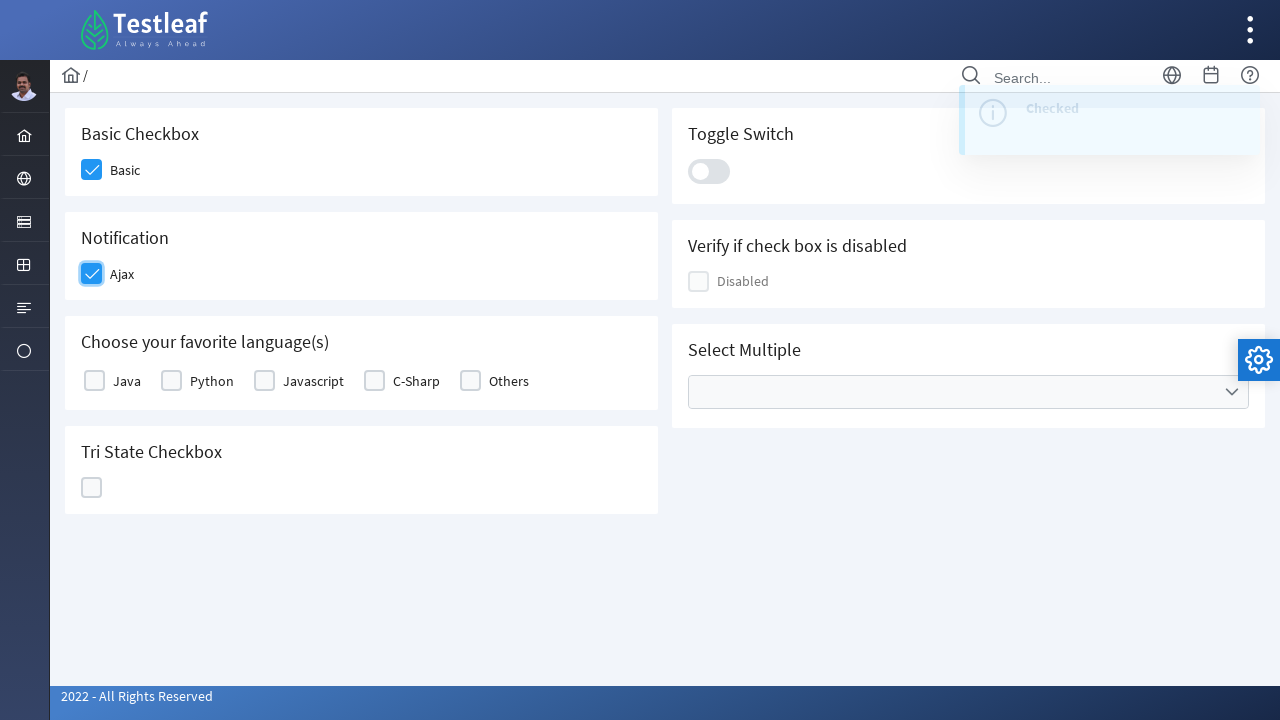

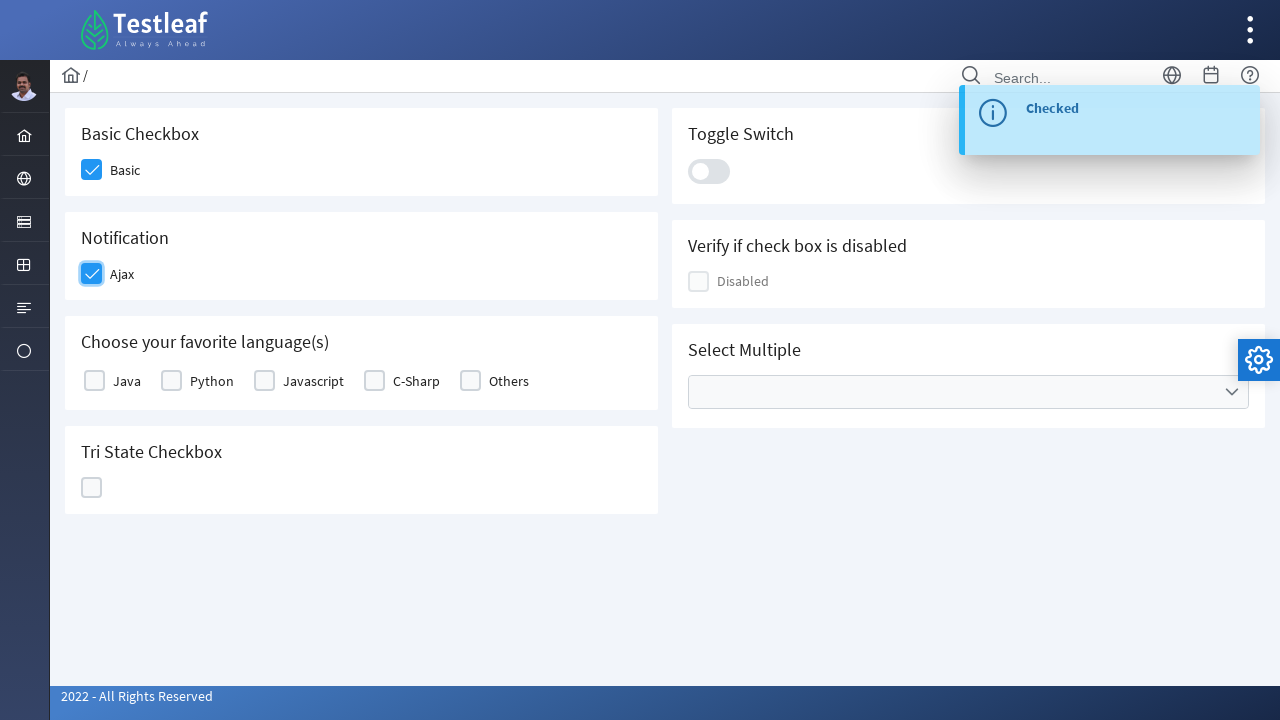